Tests page scrolling functionality and validates that the sum of values in a table's fourth column equals the displayed total amount on a practice automation page.

Starting URL: https://rahulshettyacademy.com/AutomationPractice/

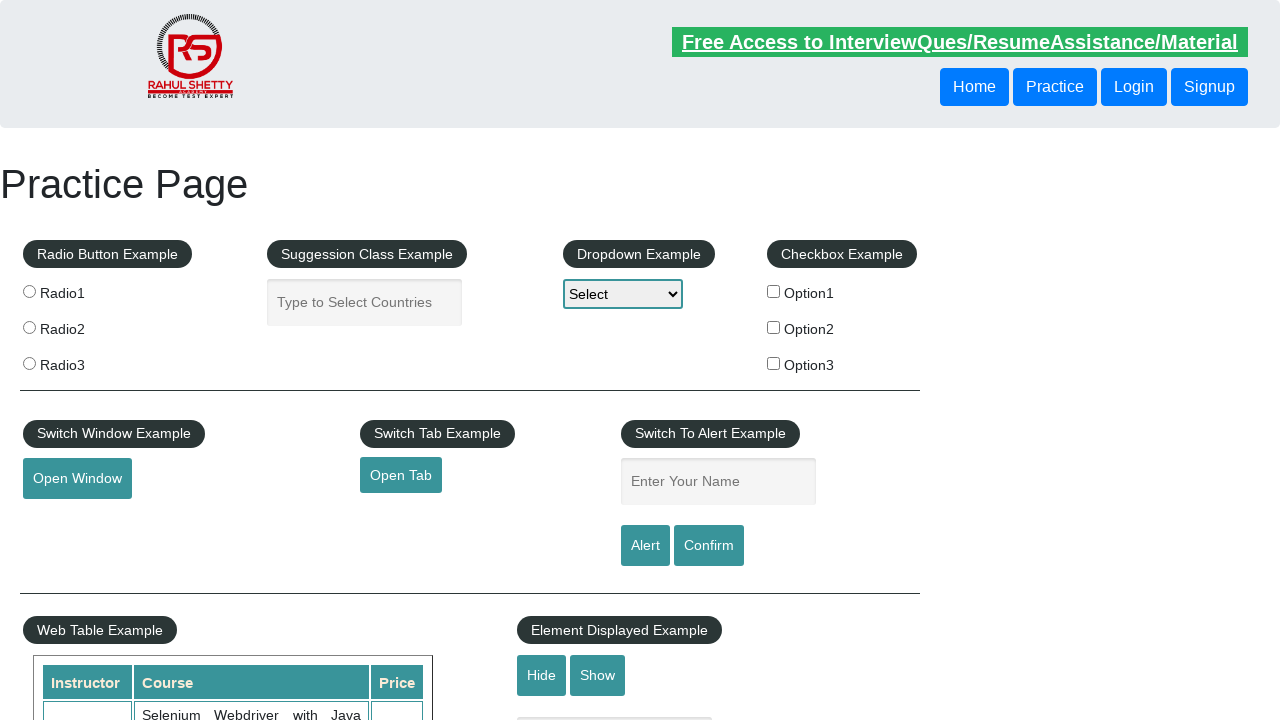

Navigated to practice automation page
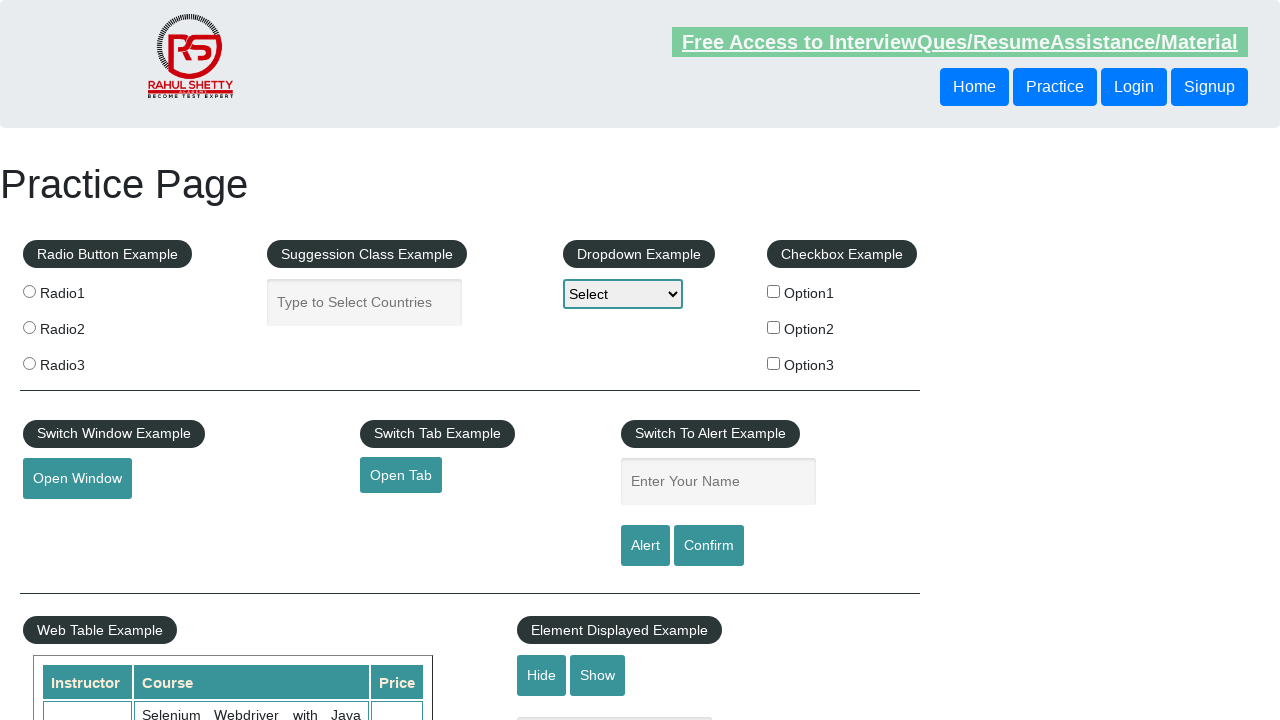

Scrolled page down by 500 pixels
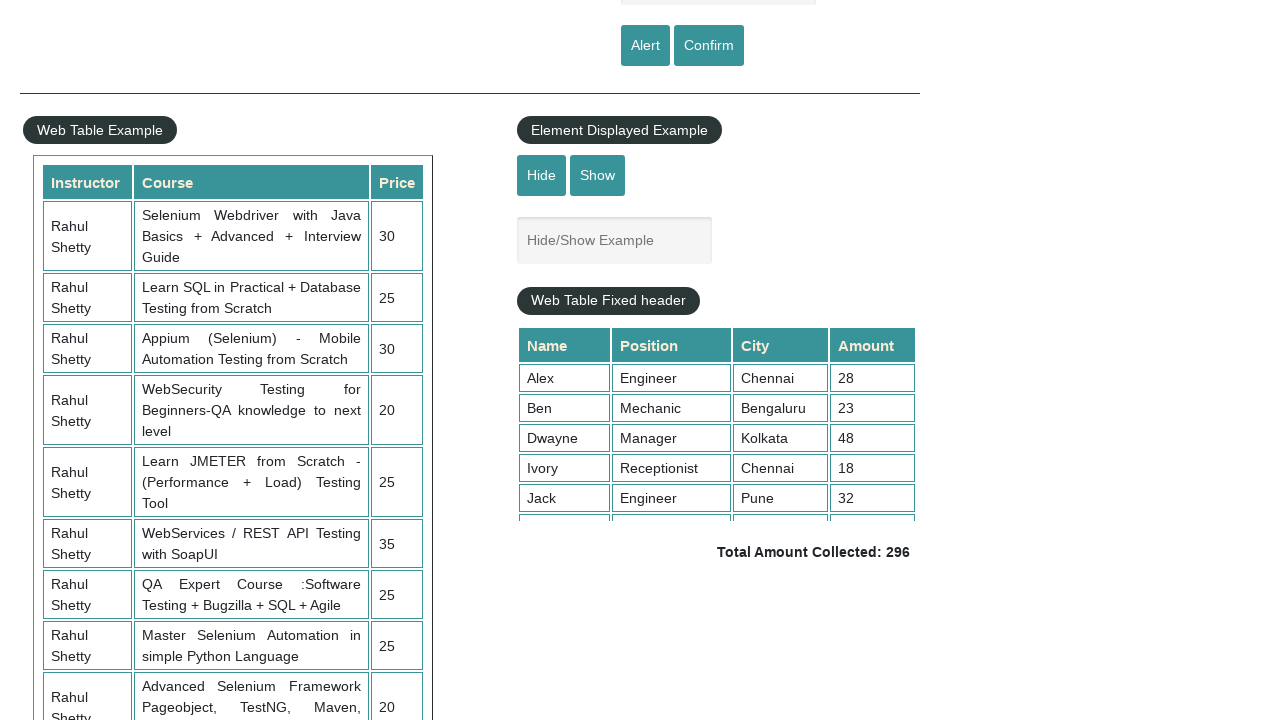

Scrolled table container down to load all rows
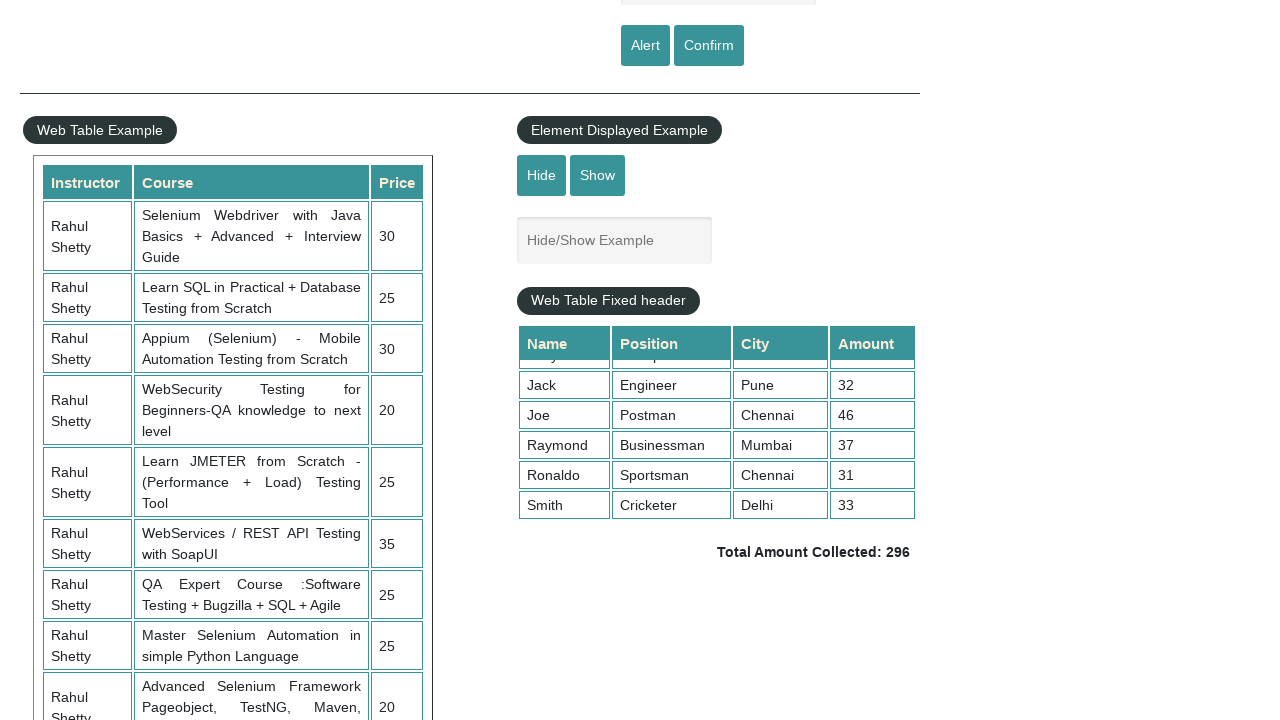

Table data in 4th column is now visible
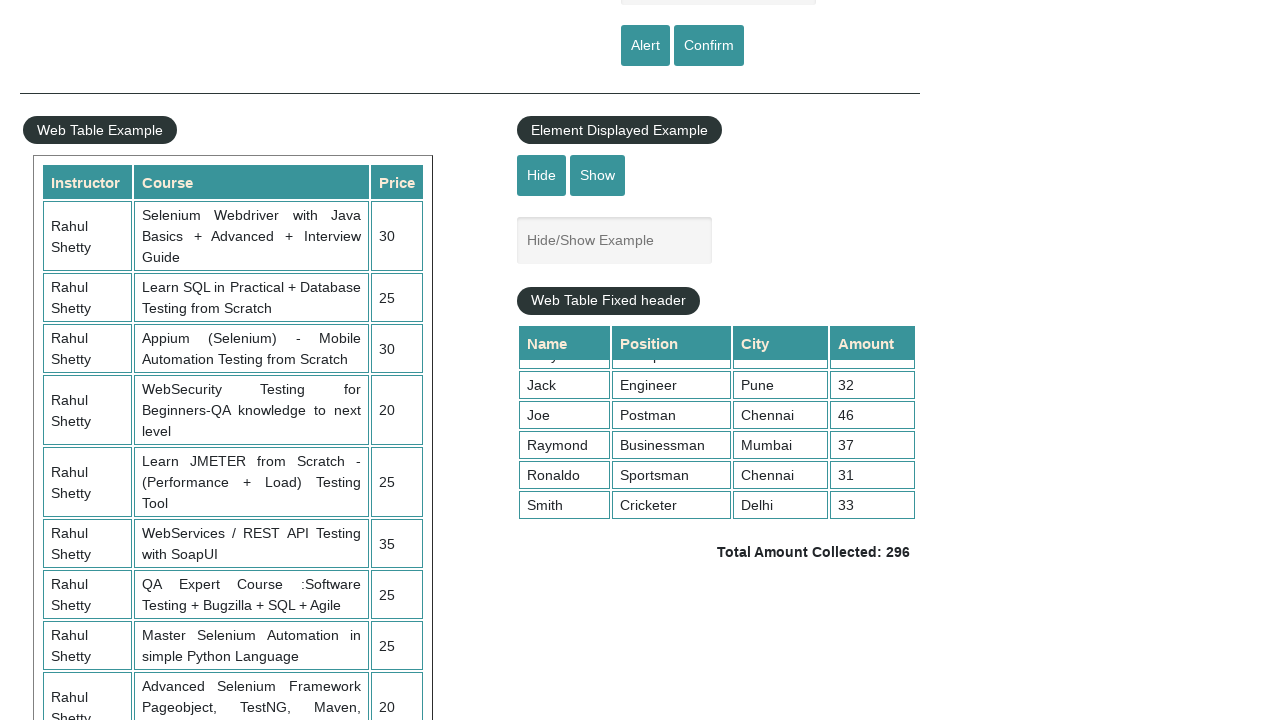

Retrieved 9 values from 4th column of table
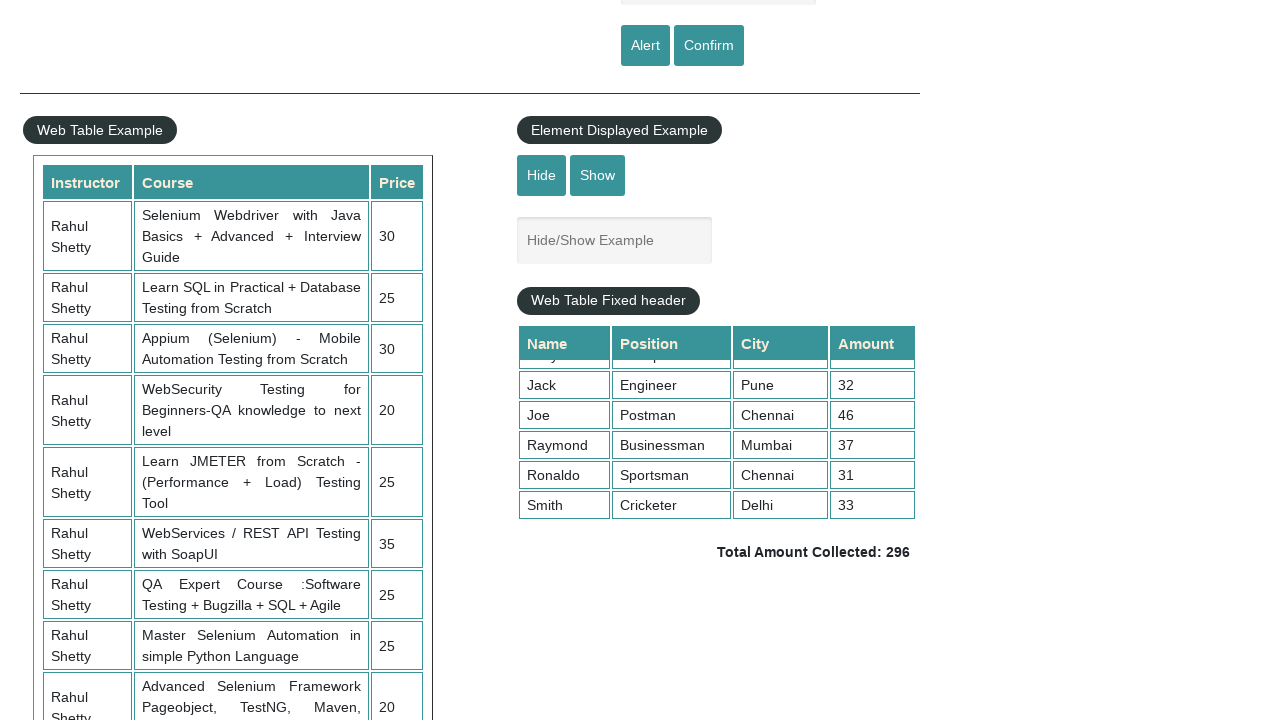

Calculated sum of 4th column values: 296
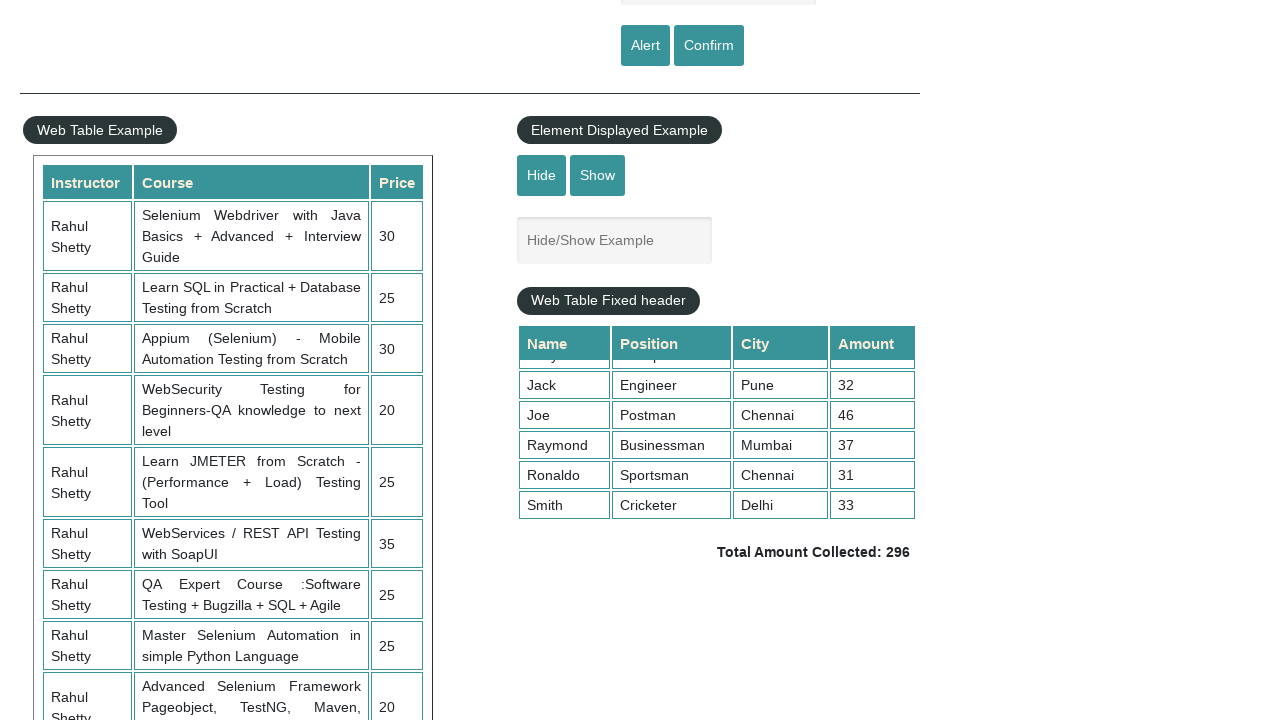

Retrieved displayed total amount text
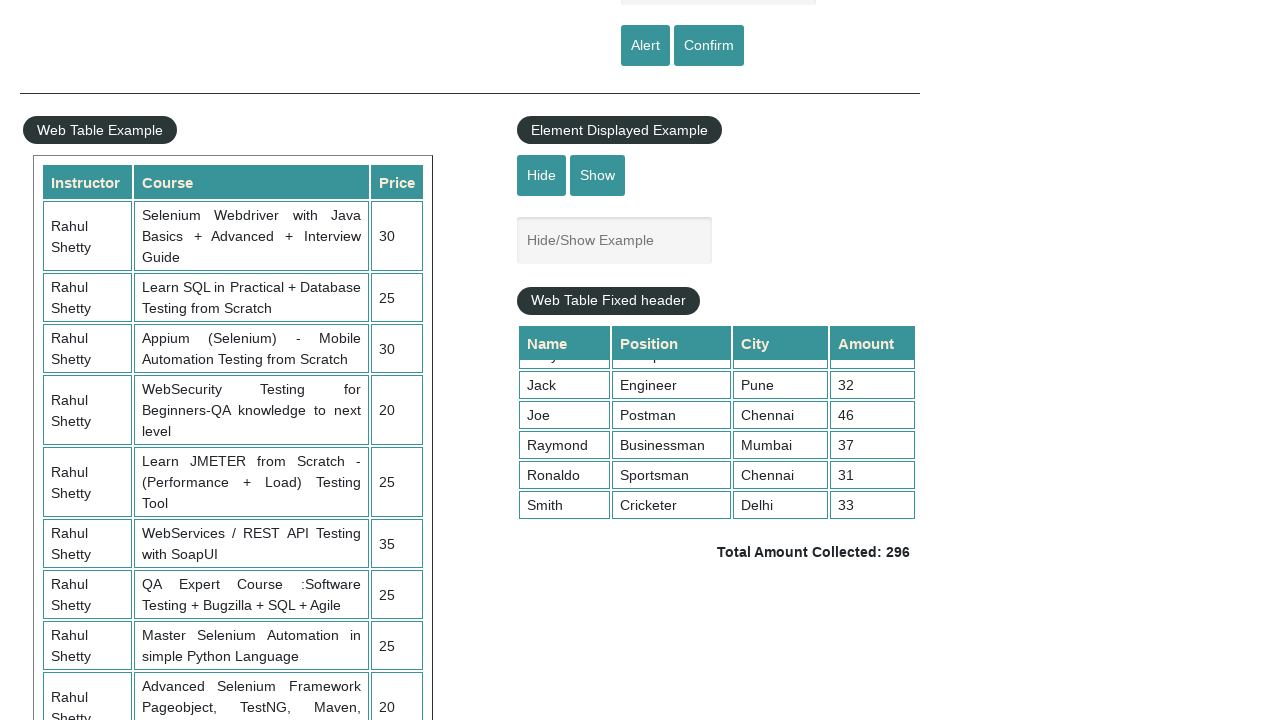

Extracted displayed total amount: 296
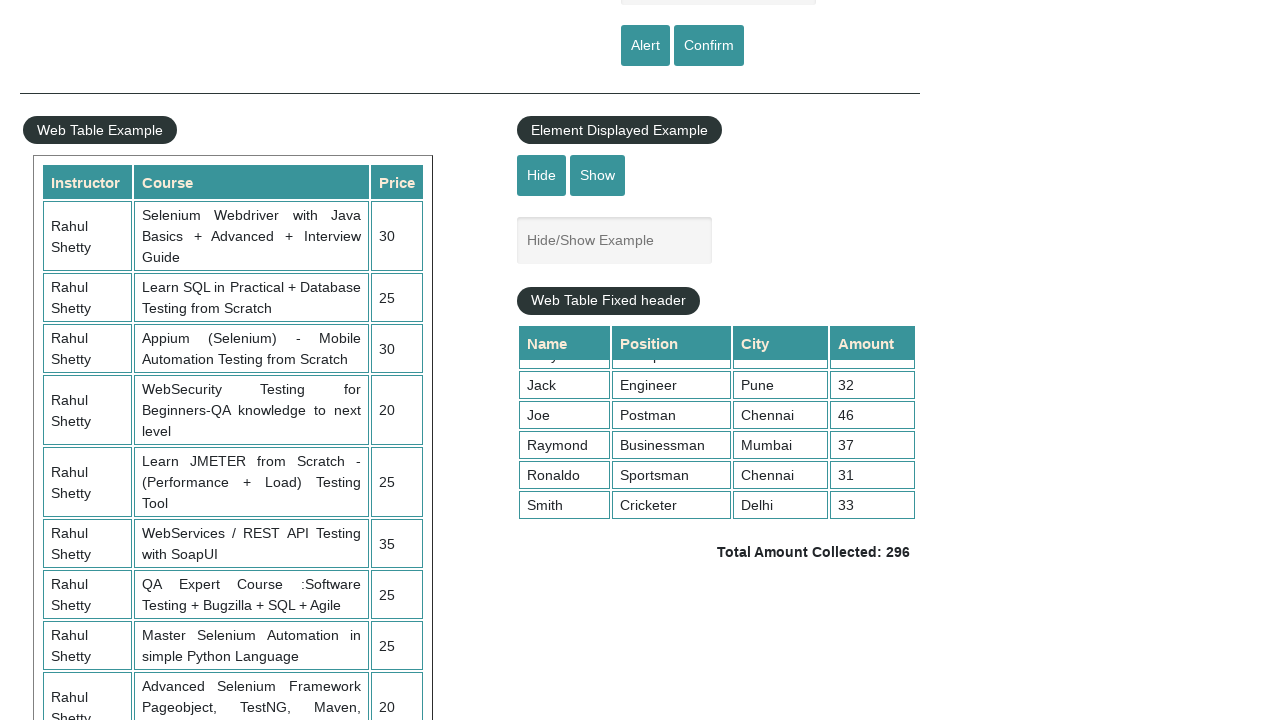

Assertion passed: calculated sum (296) matches displayed total (296)
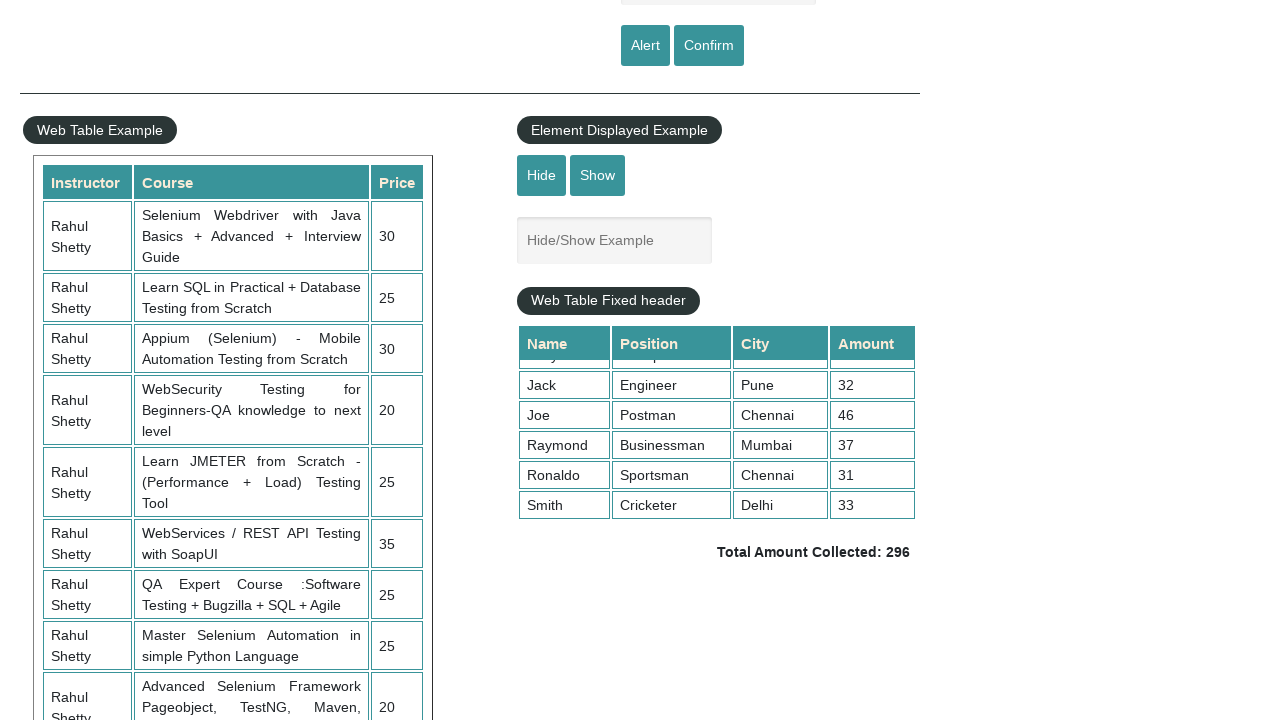

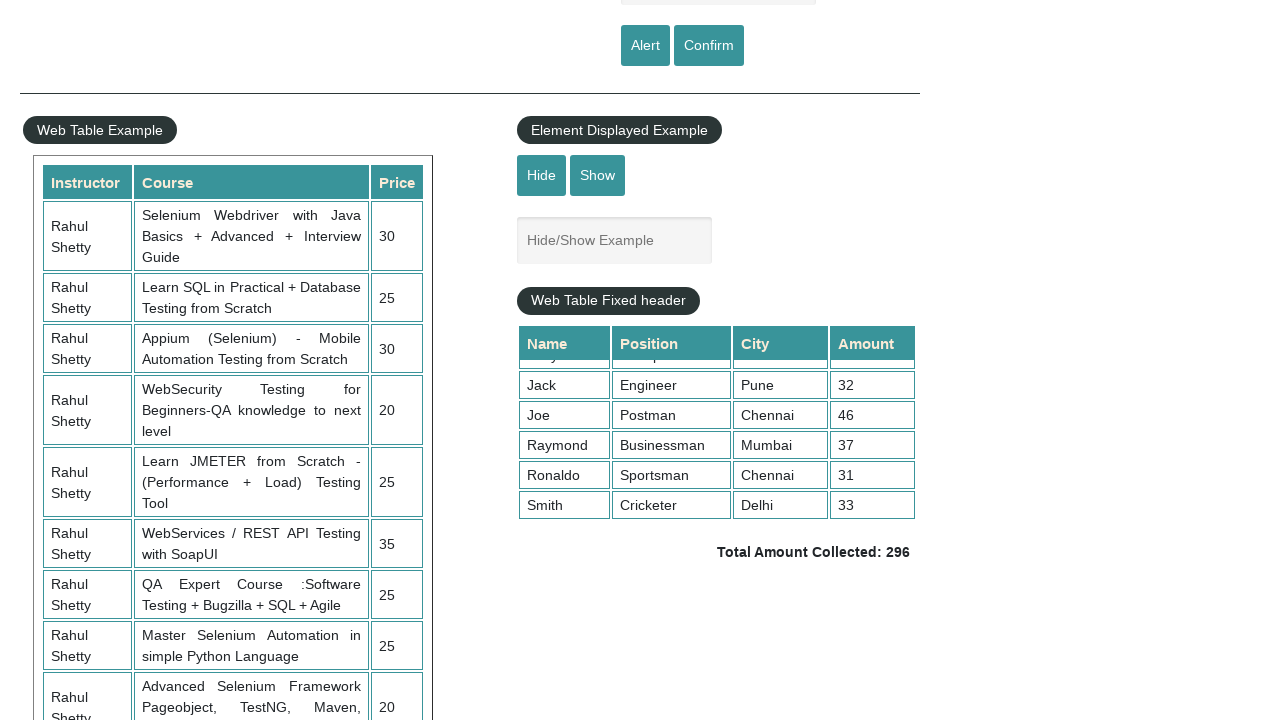